Tests contact form by entering only an email address and verifying the response

Starting URL: https://lm.skillbox.cc/qa_tester/module02/homework1/

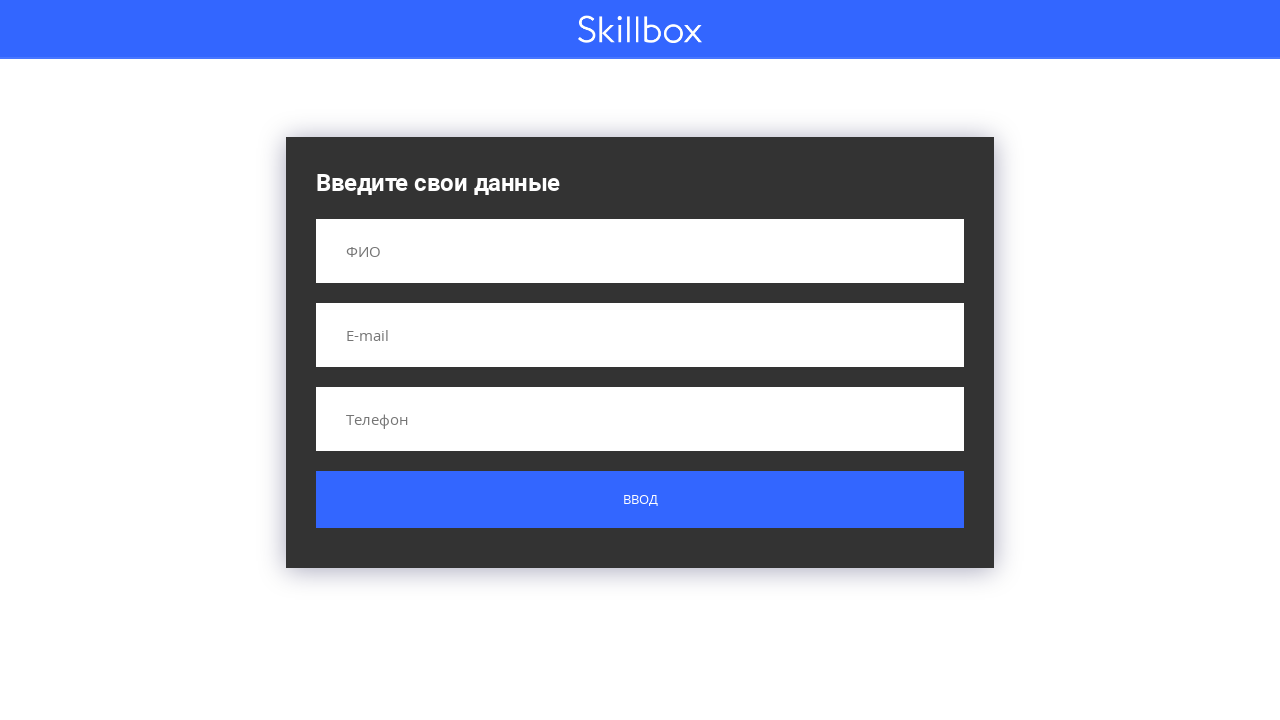

Filled email field with 'nastya1615325@gmail.com' on input[name='email']
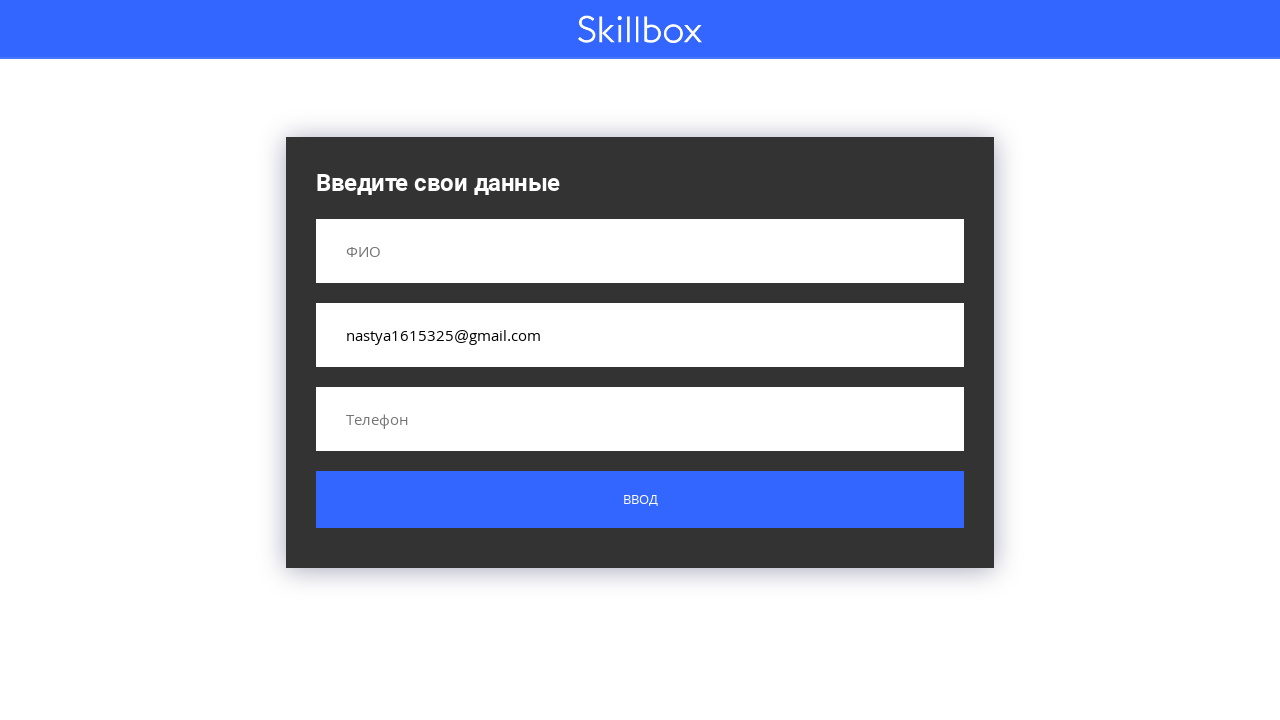

Clicked submit button at (640, 500) on .button
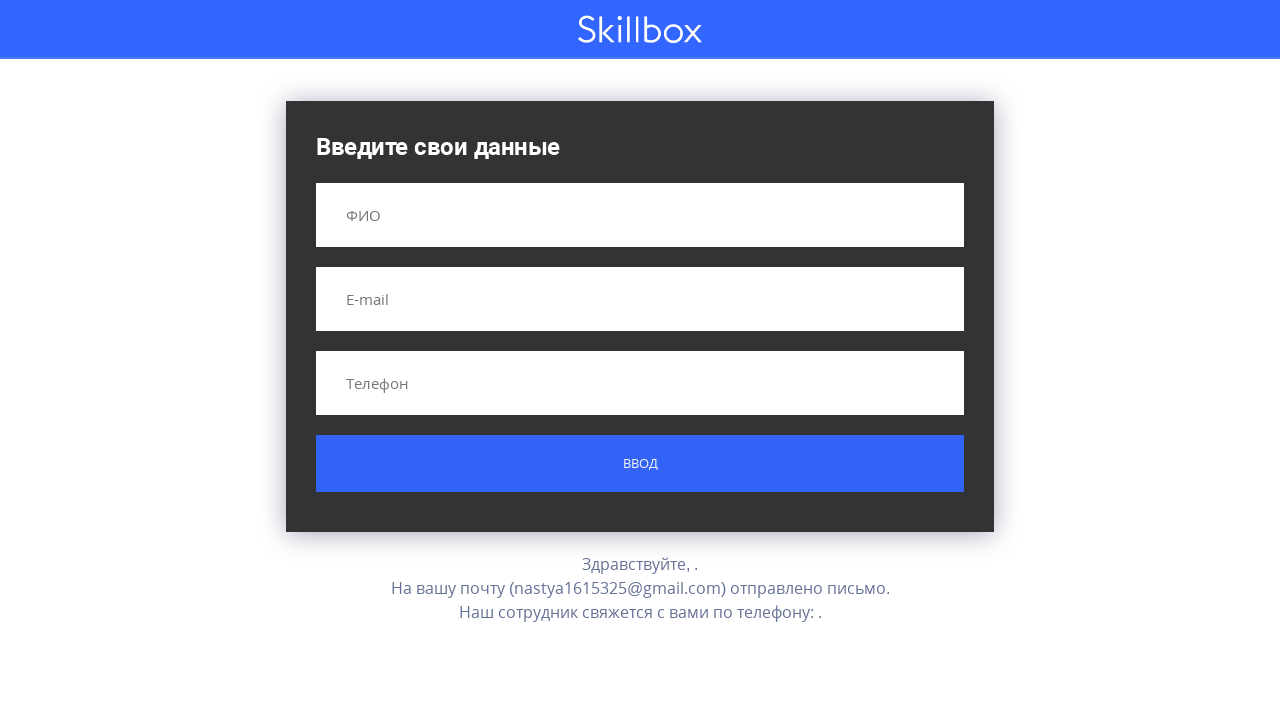

Contact form response loaded
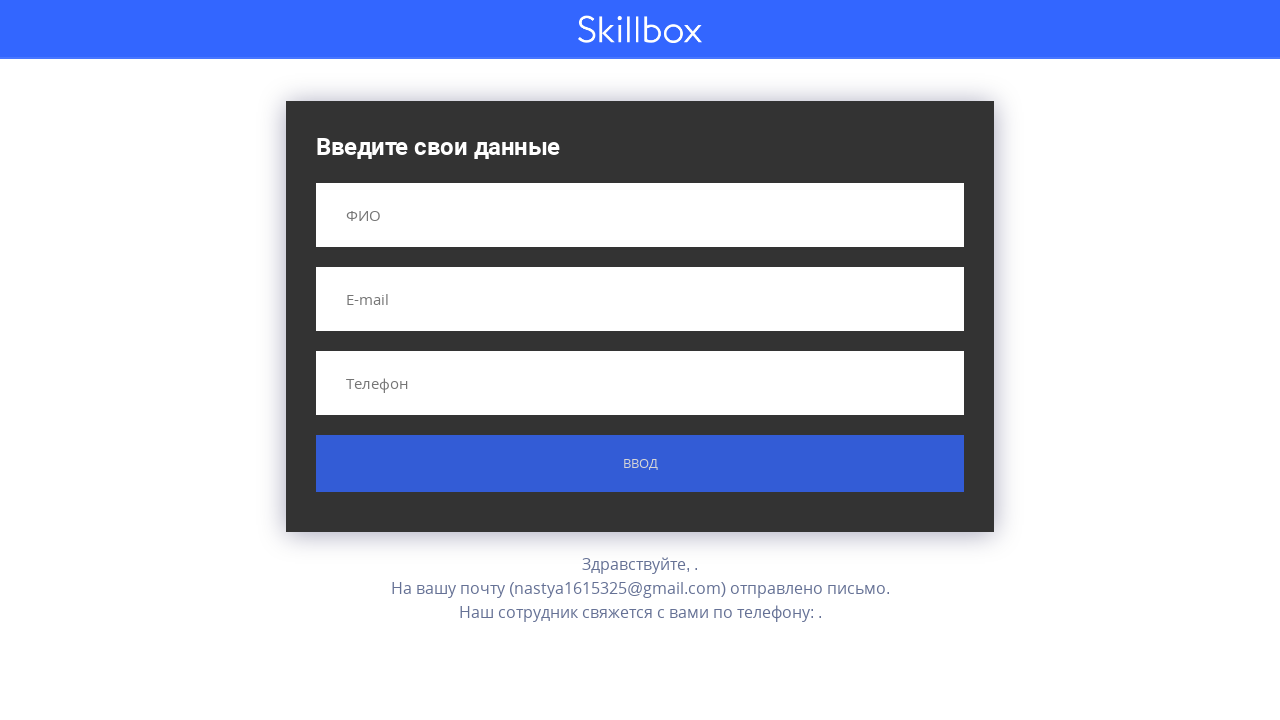

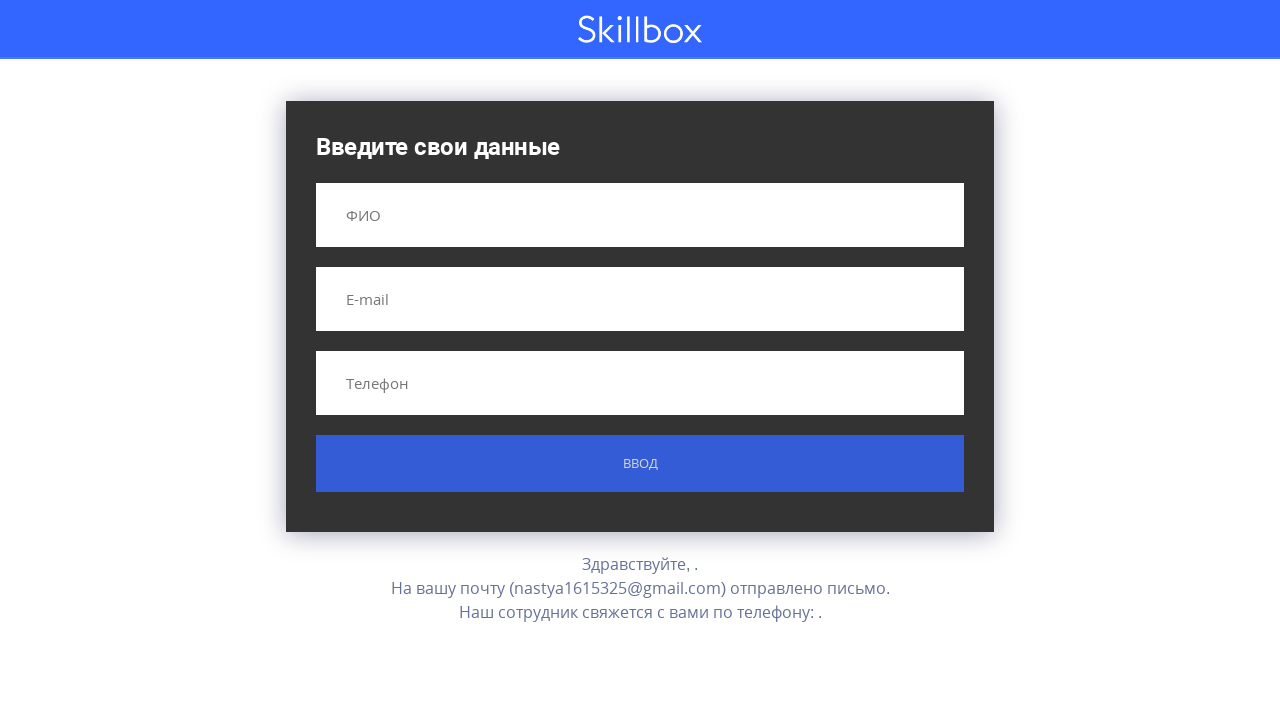